Tests form validation by filling out the form with an invalid email format and verifying that validation error occurs on submission

Starting URL: https://demoqa.com/automation-practice-form

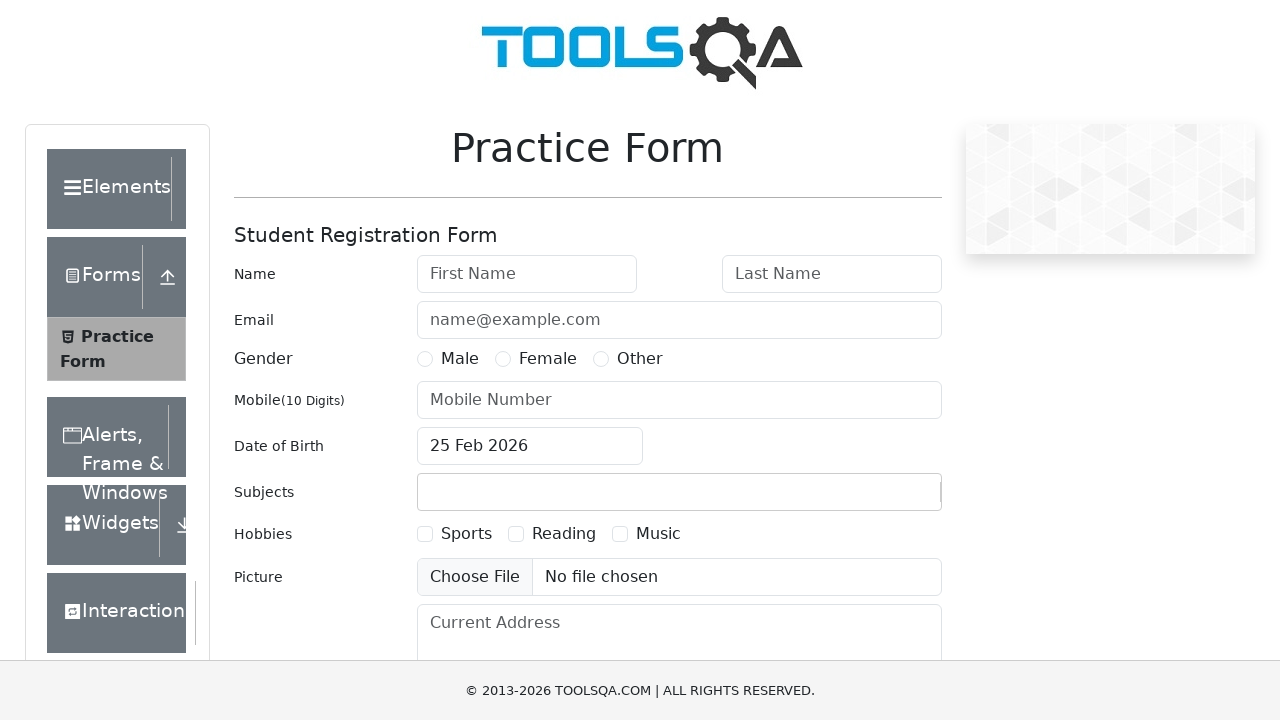

Filled first name field with 'John' on #firstName
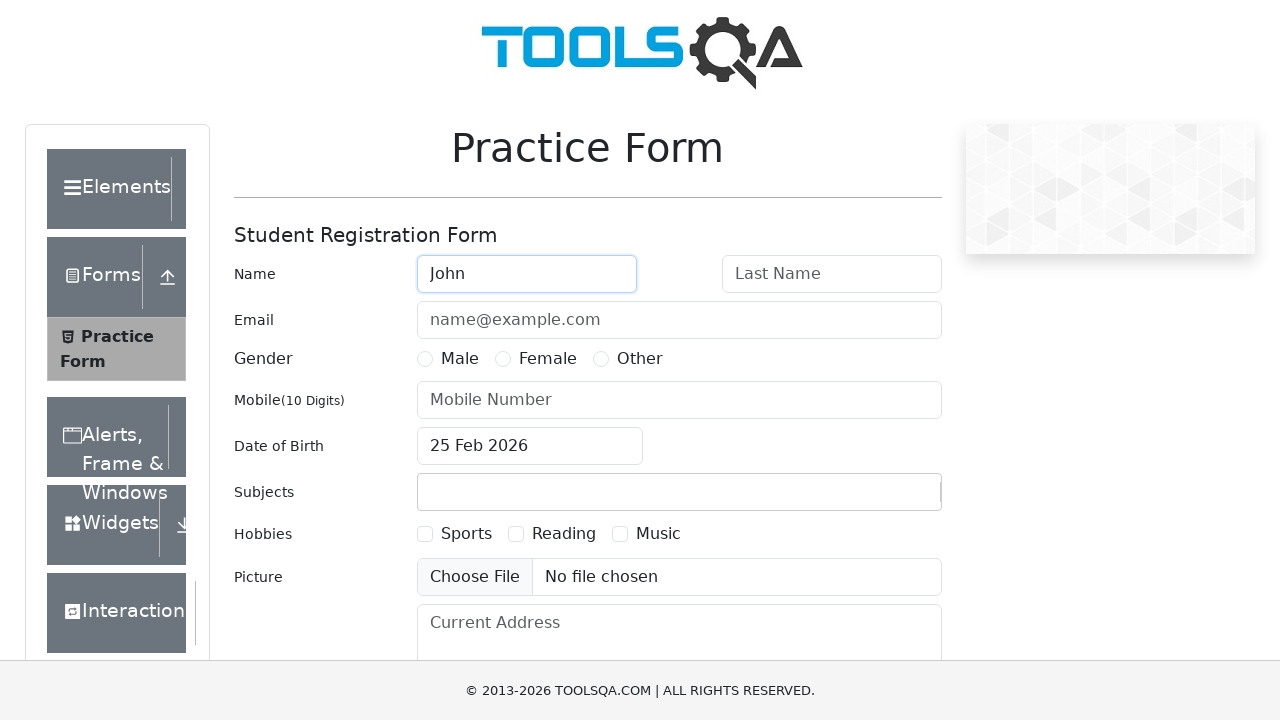

Filled last name field with 'Doe' on #lastName
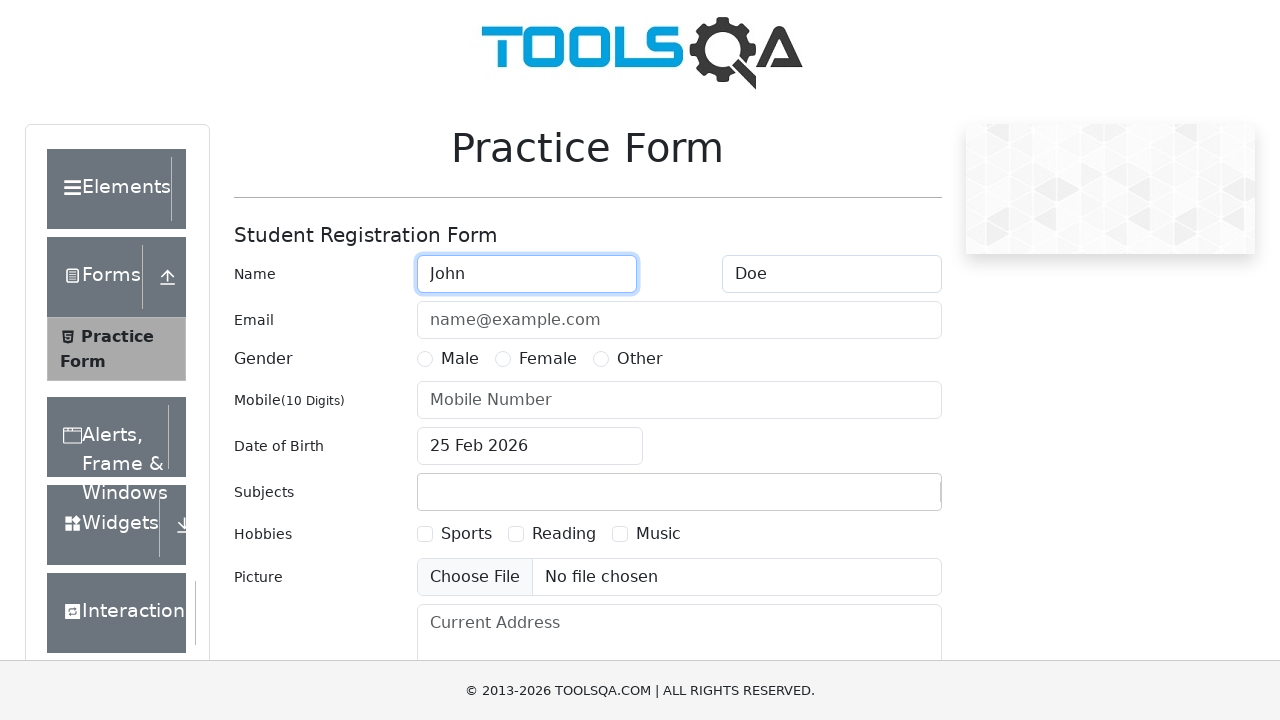

Filled email field with invalid format 'john.doe@com' on #userEmail
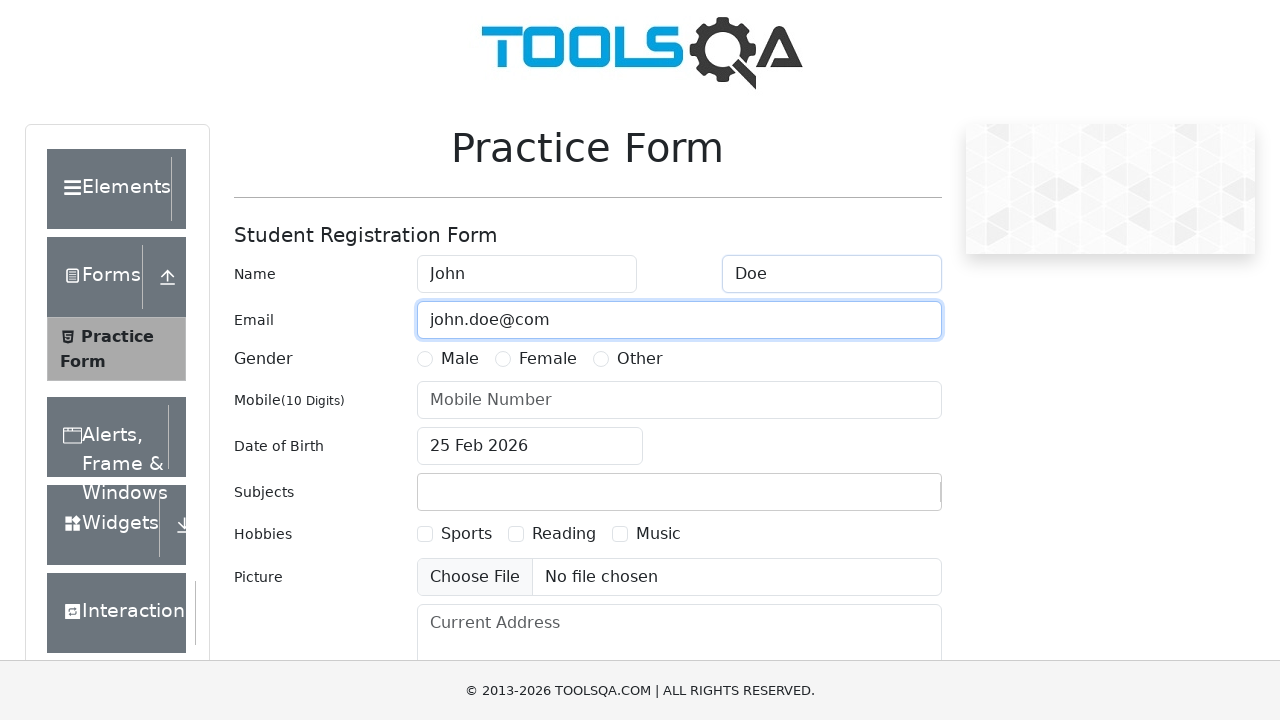

Filled phone number field with '0123456789' on #userNumber
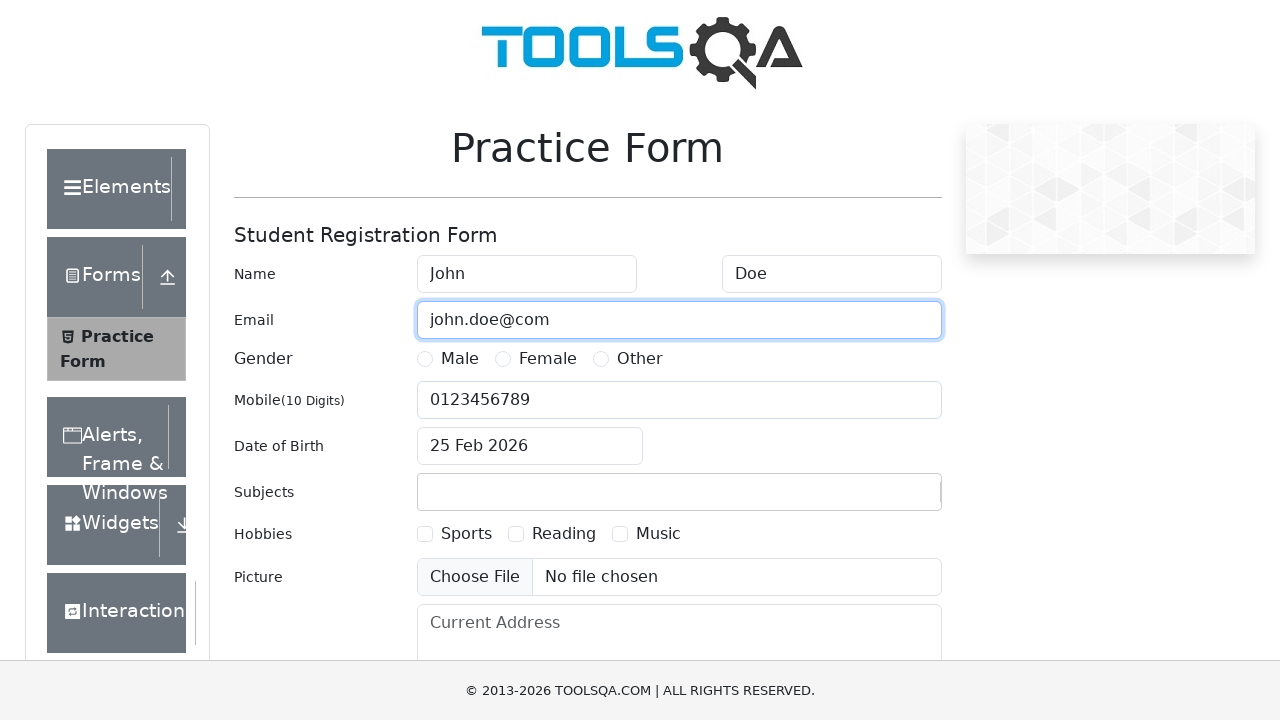

Clicked date of birth input field at (530, 446) on #dateOfBirthInput
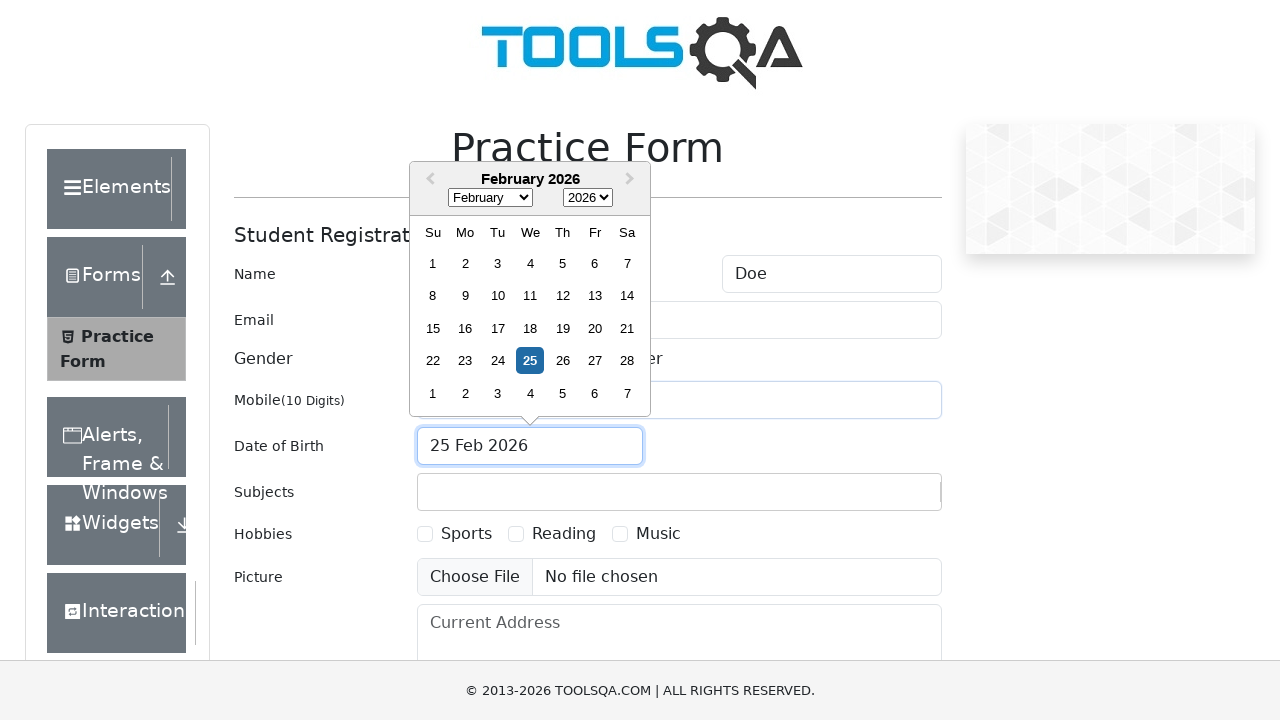

Selected year 1990 from date picker on .react-datepicker__year-select
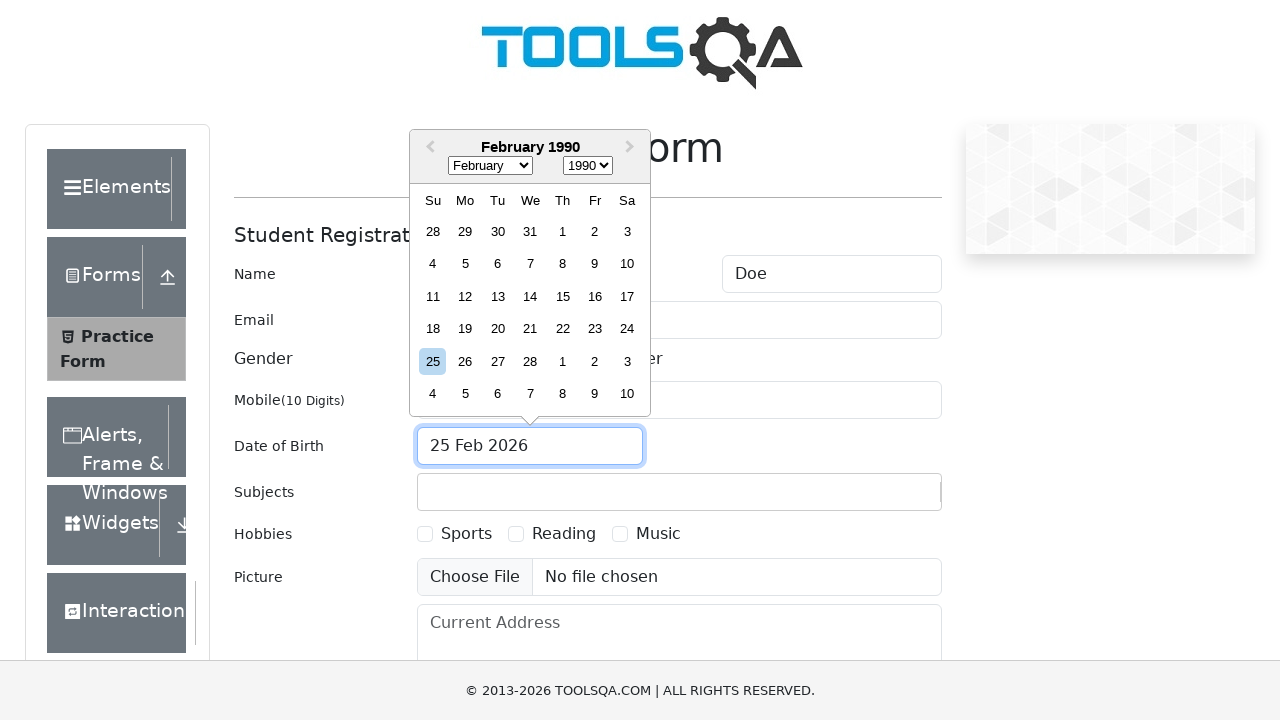

Selected January (month 0) from date picker on .react-datepicker__month-select
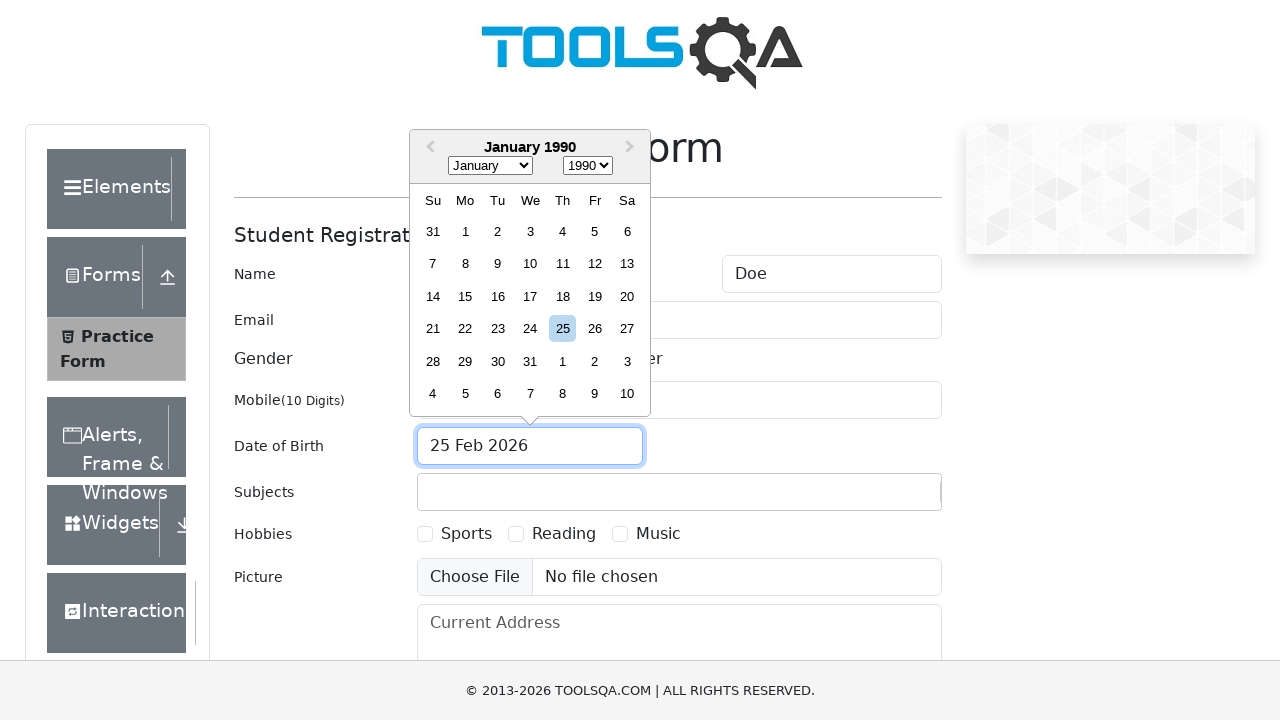

Selected day 1 from date picker at (465, 231) on .react-datepicker__day--001
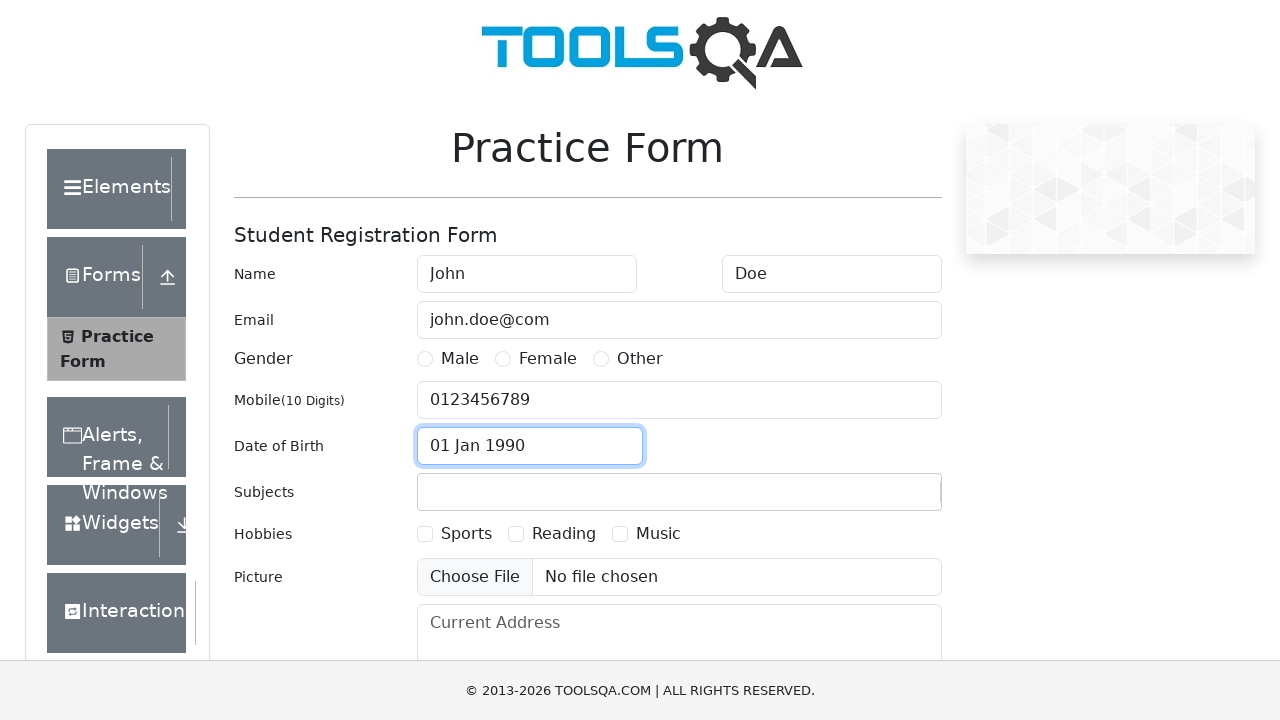

Selected gender radio button at (460, 359) on label[for='gender-radio-1']
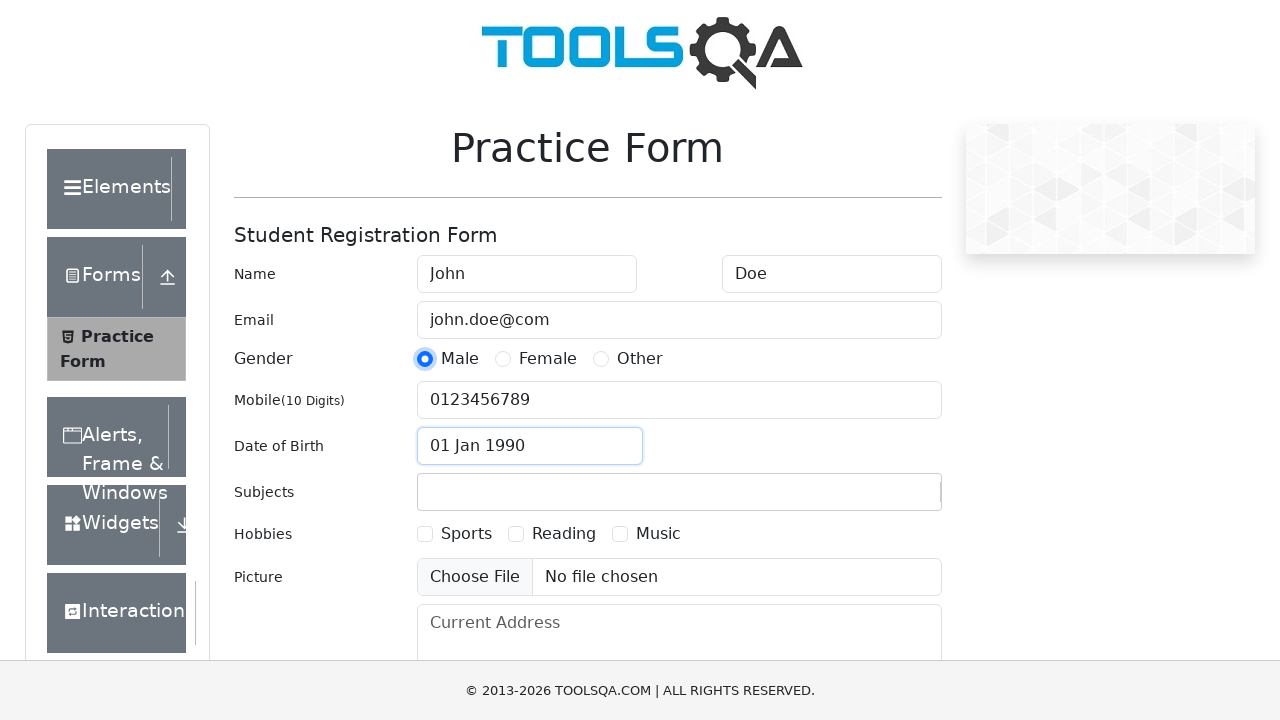

Filled subjects field with 'Maths' on #subjectsInput
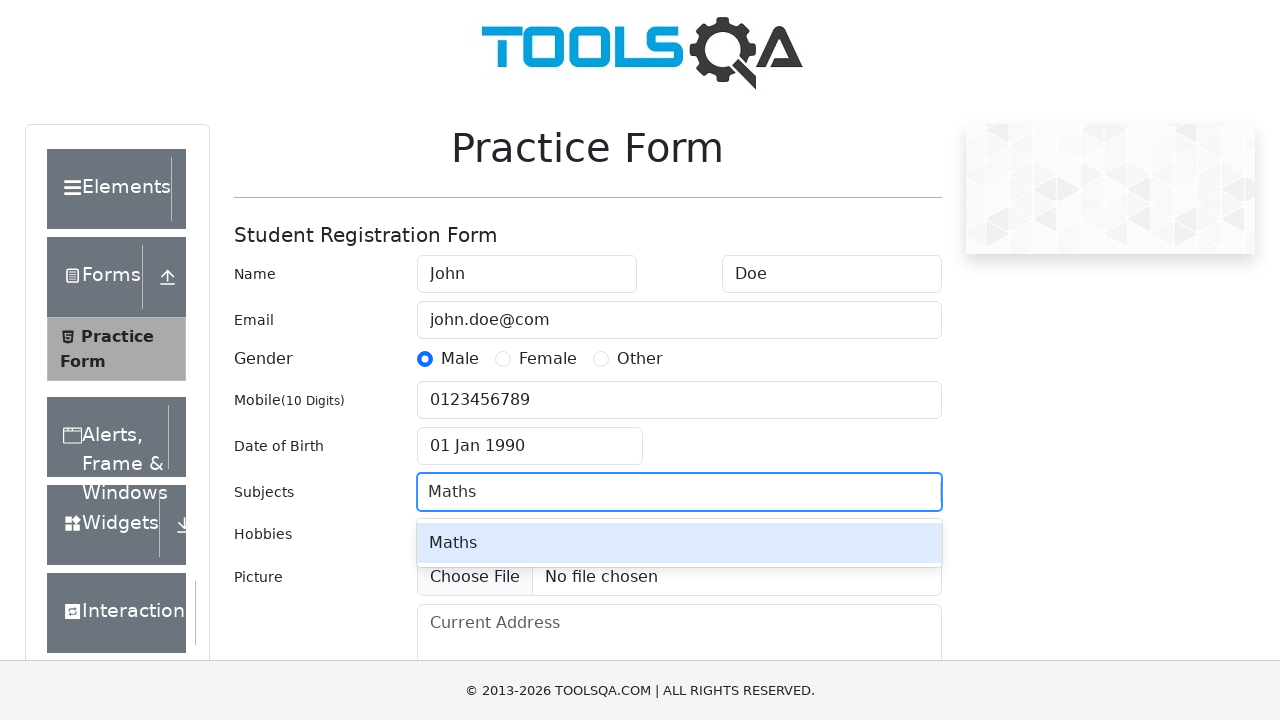

Pressed Enter to confirm subject selection on #subjectsInput
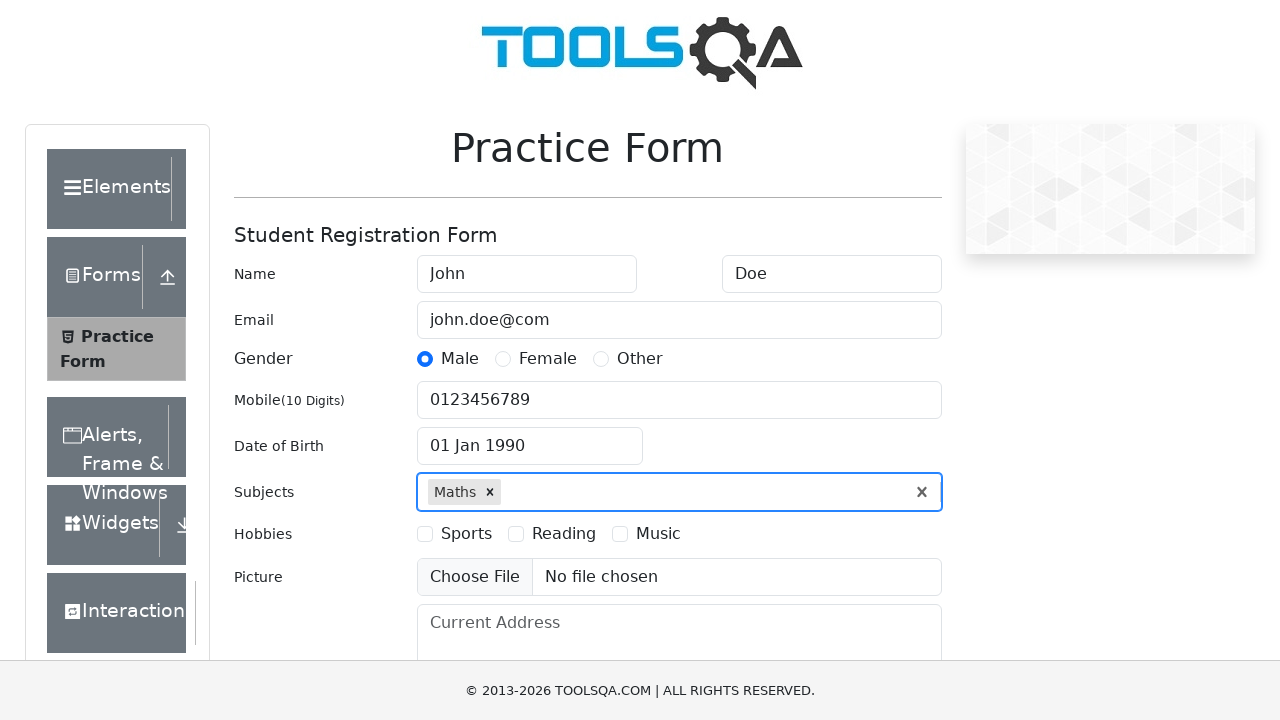

Selected hobbies checkbox at (466, 534) on label[for='hobbies-checkbox-1']
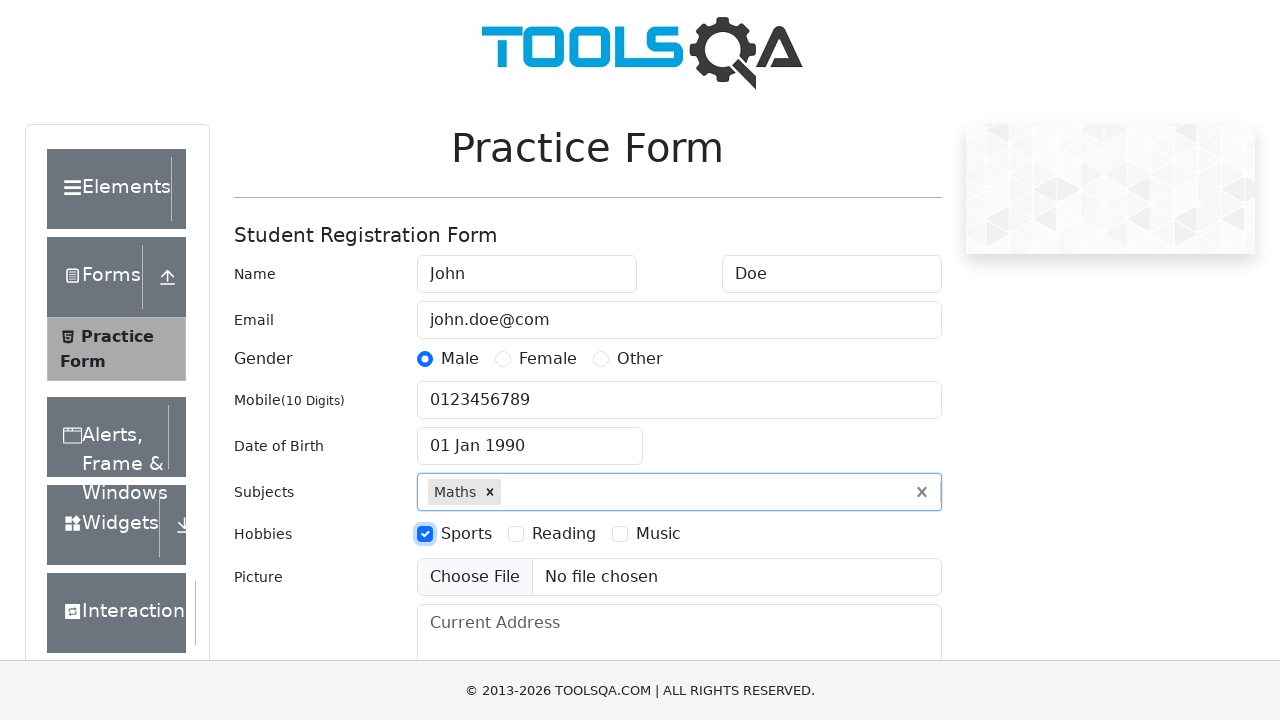

Filled current address field with '123 Main St' on #currentAddress
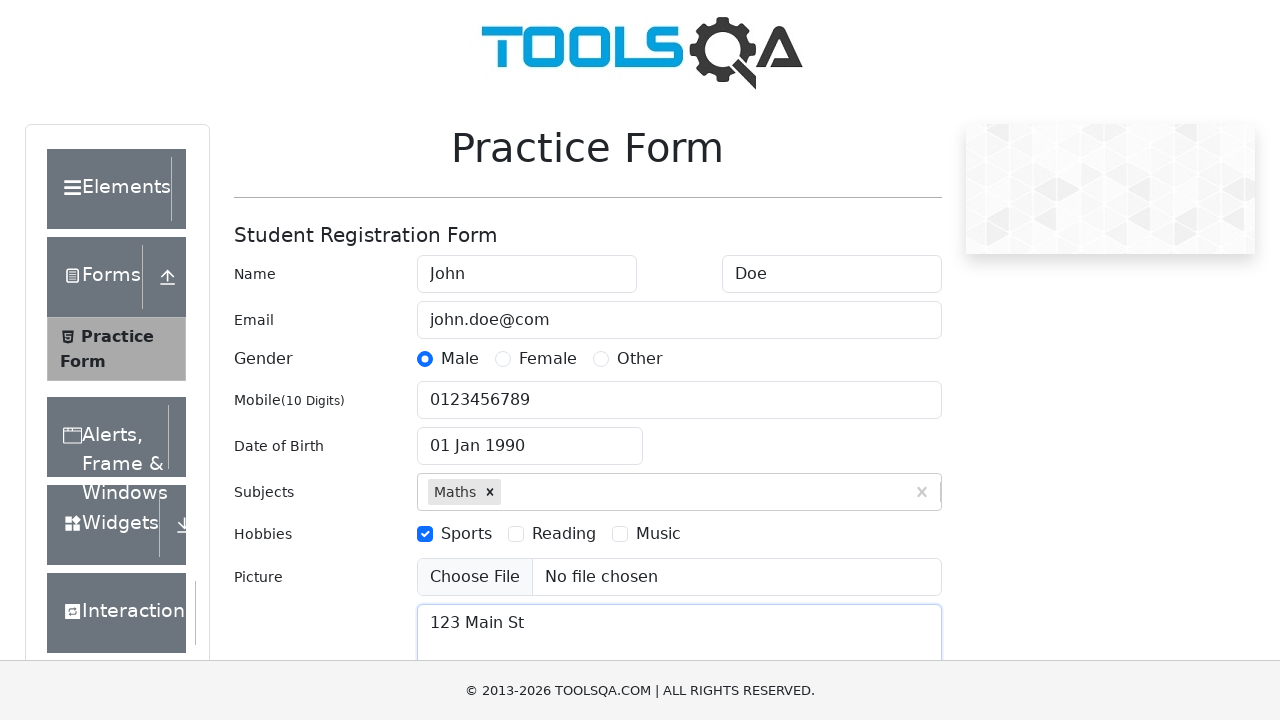

Clicked submit button to submit form at (885, 499) on #submit
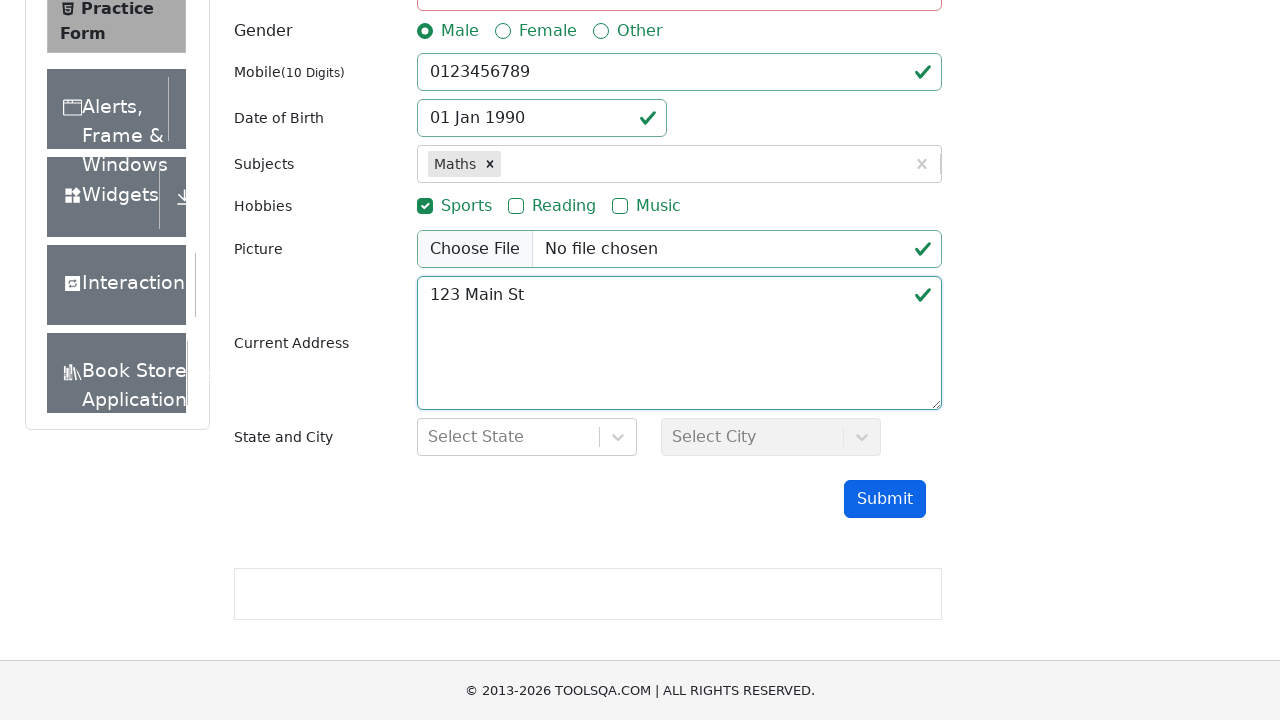

Validation error appeared on form due to invalid email format
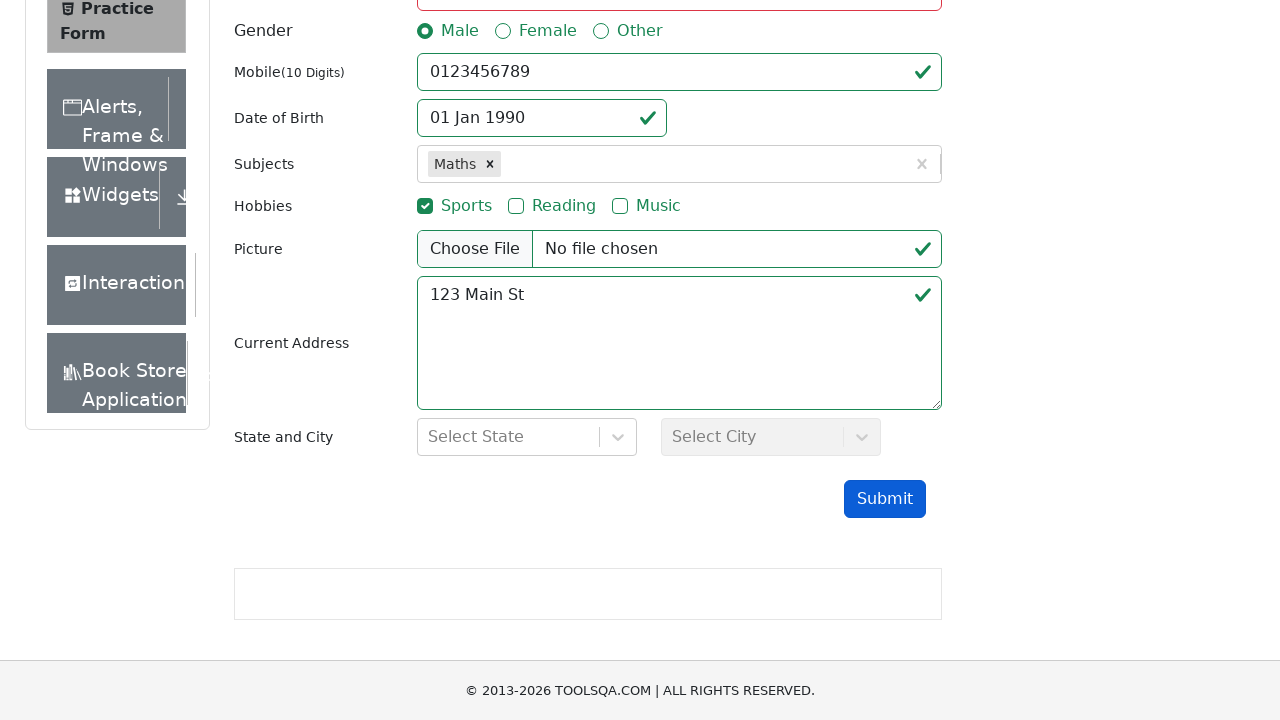

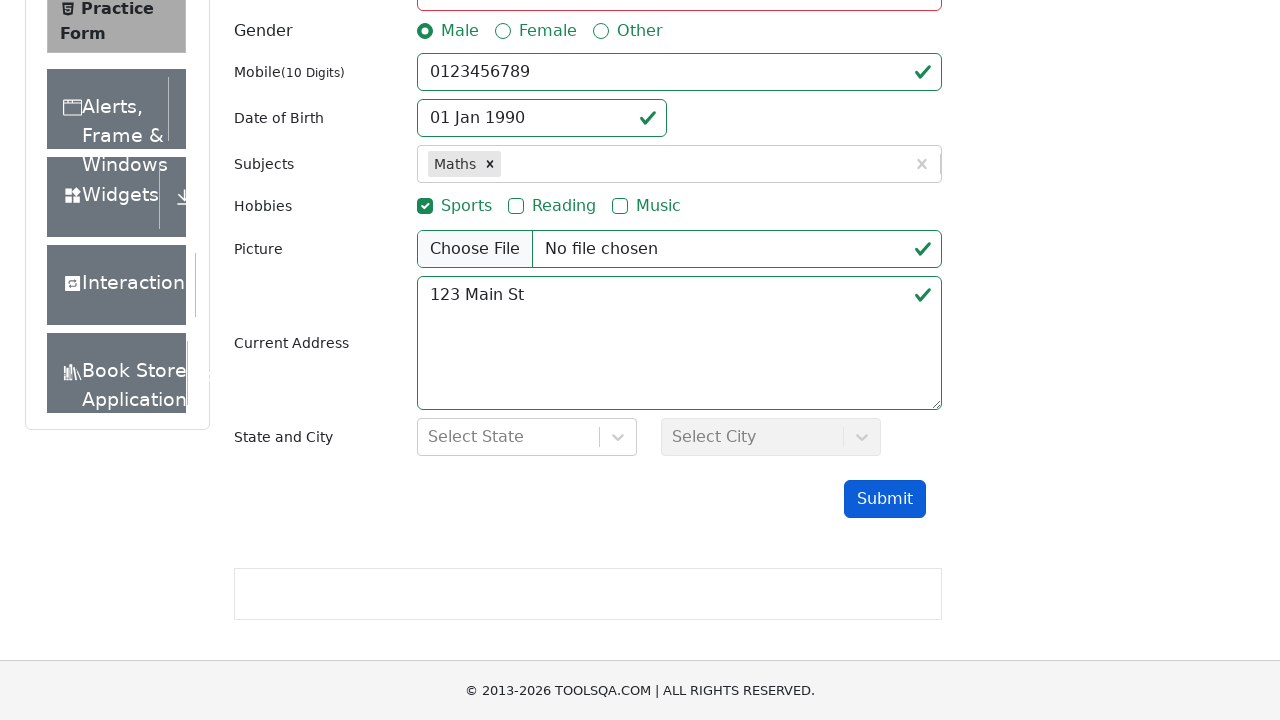